Switches to an iframe using its ID attribute and reads text from an element inside the iframe

Starting URL: https://demoqa.com/frames

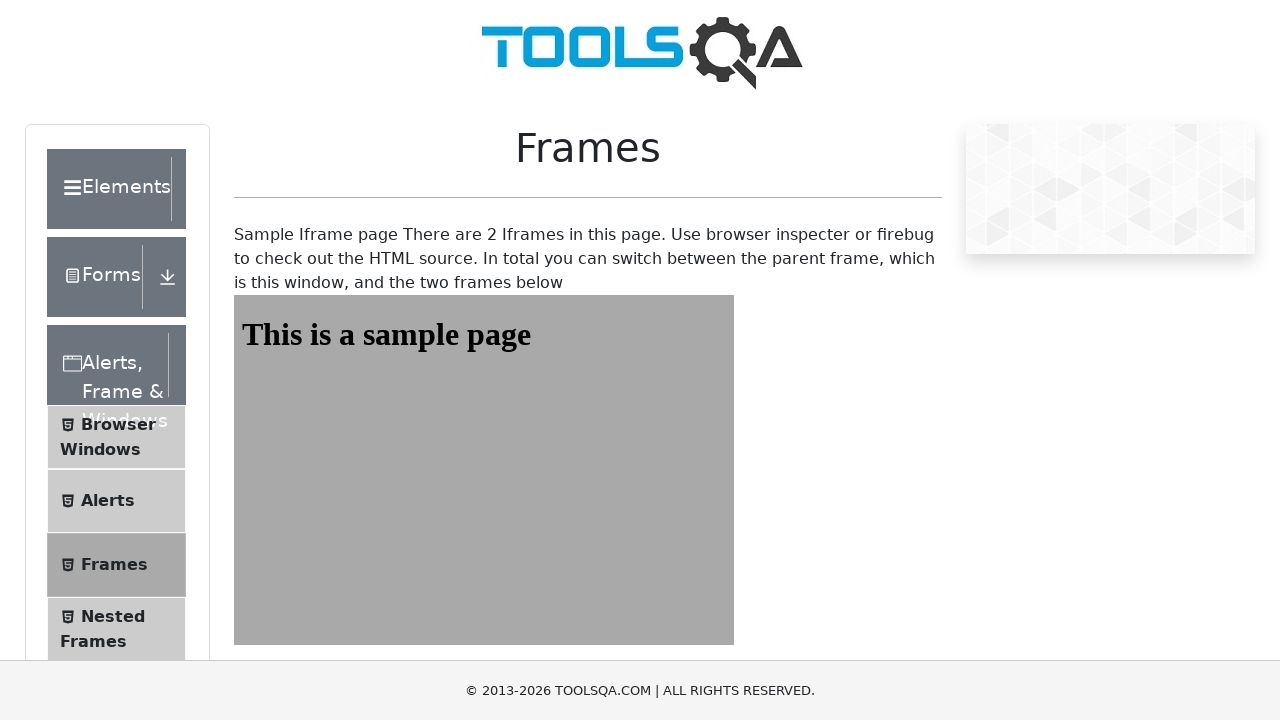

Navigated to https://demoqa.com/frames
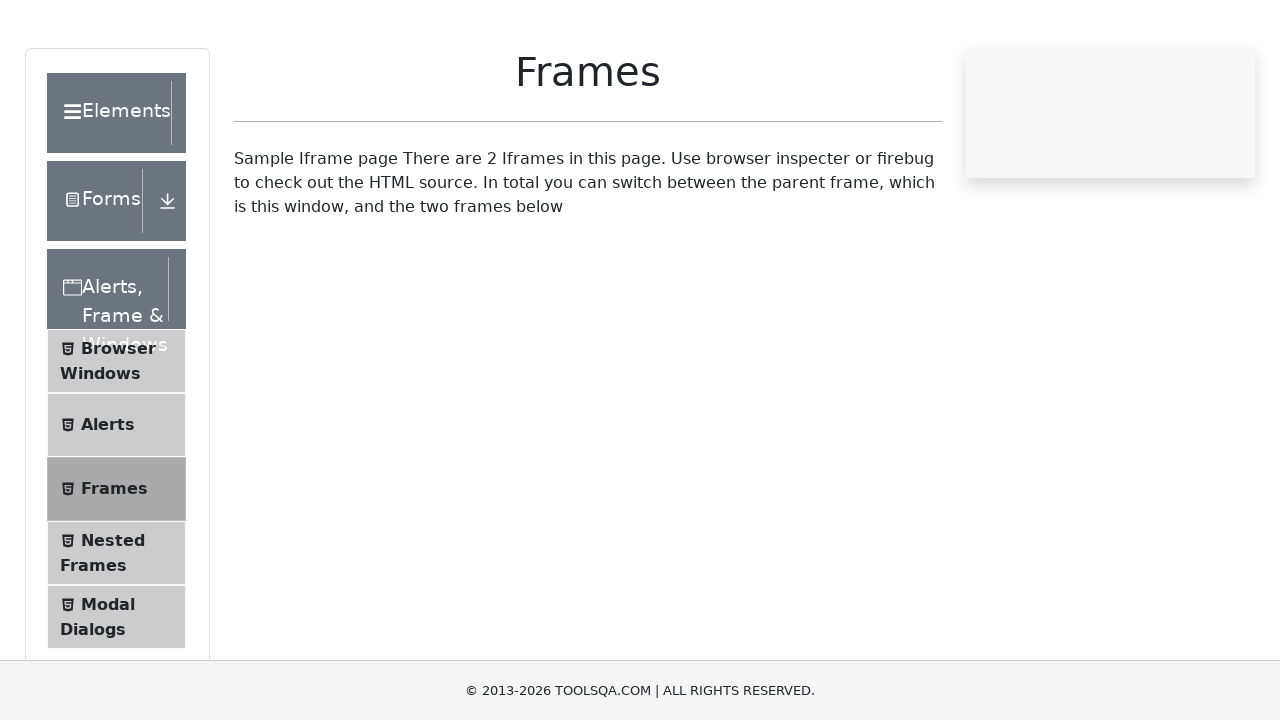

Switched to iframe with ID 'frame1'
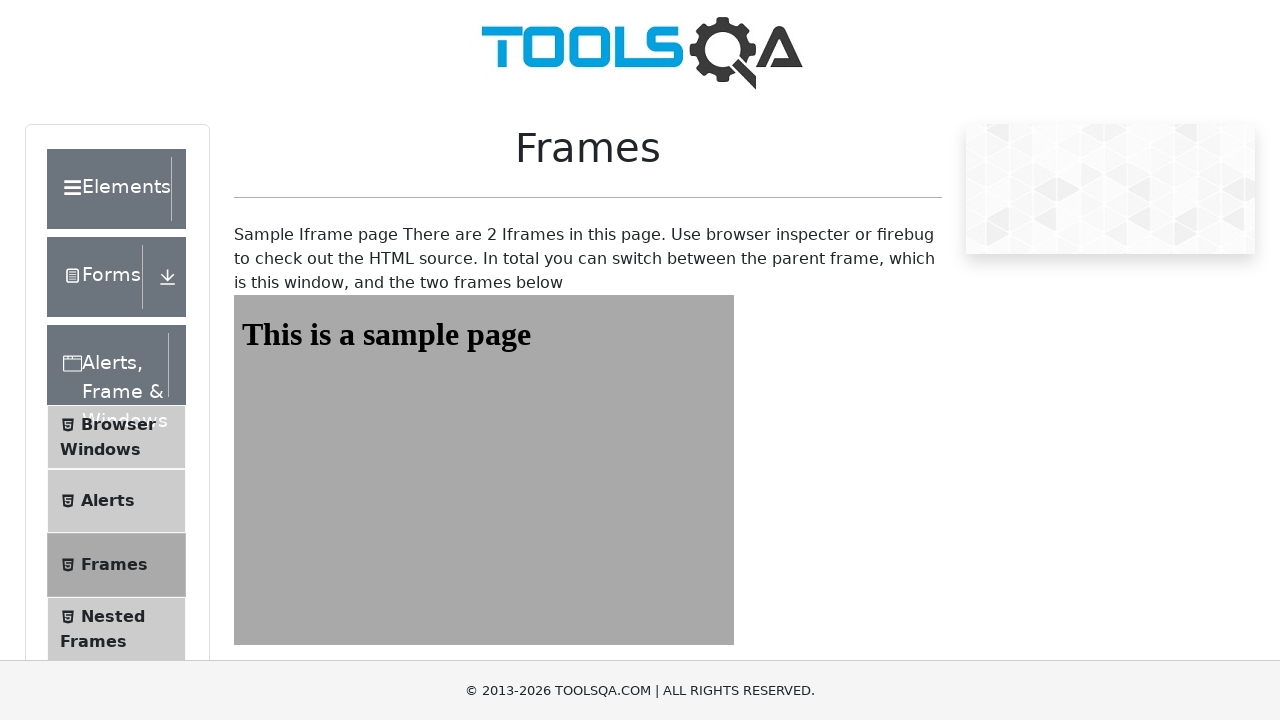

Retrieved text content from #sampleHeading element inside iframe
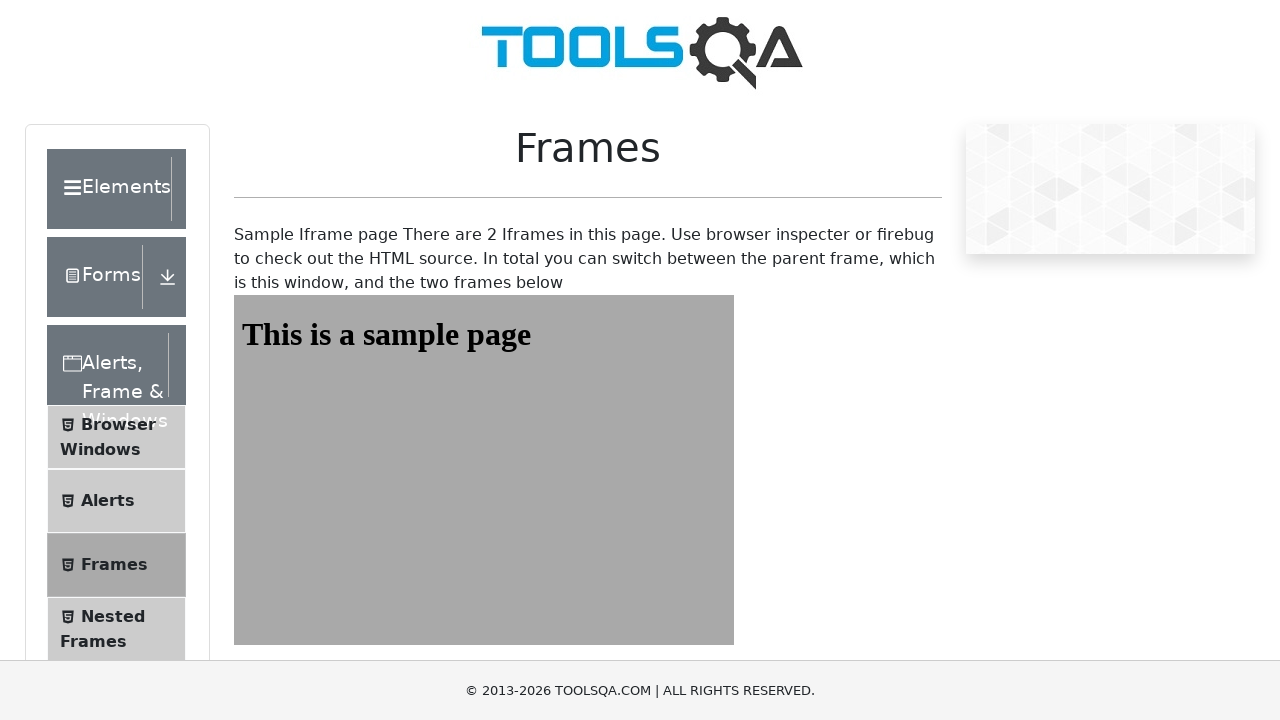

Printed heading text: This is a sample page
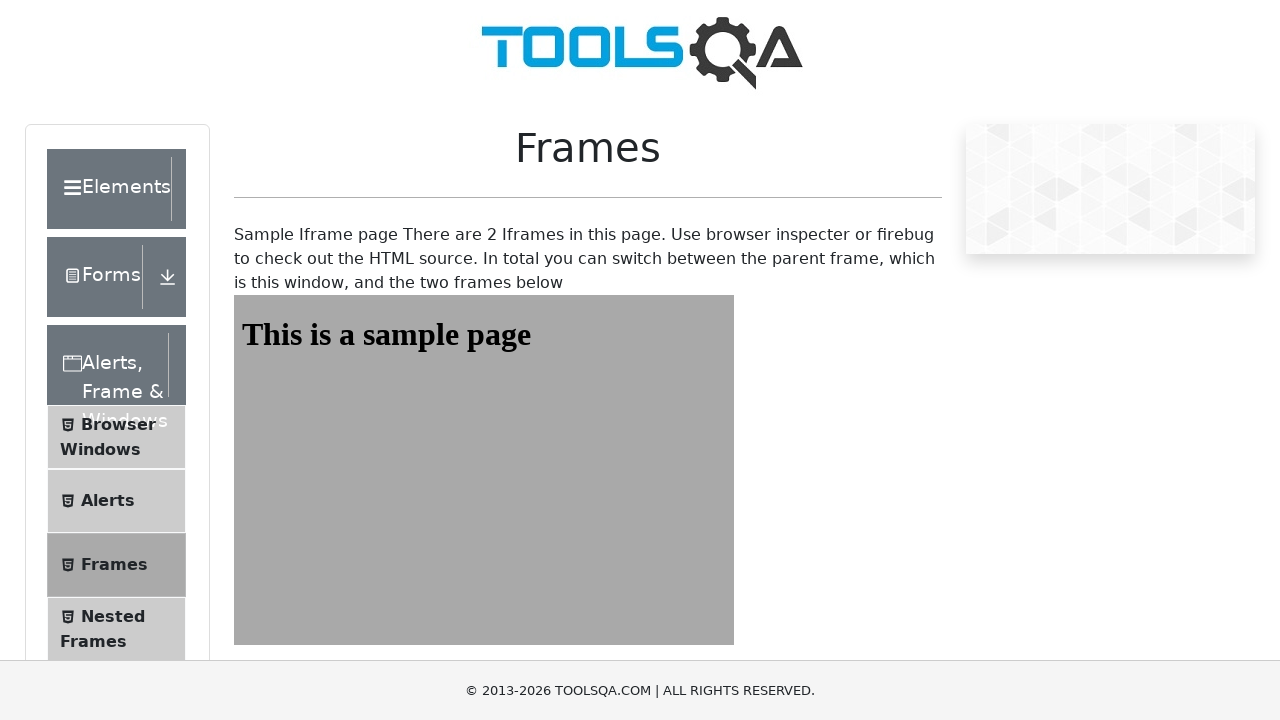

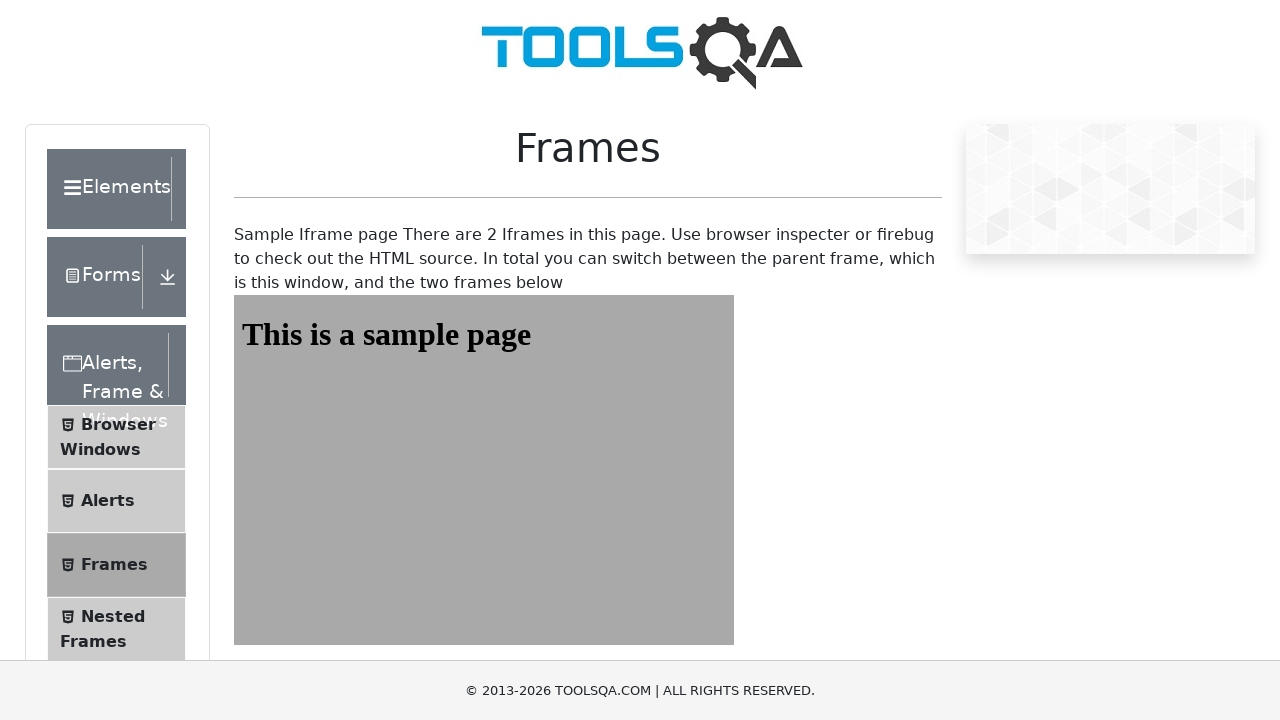